Tests autocomplete functionality by typing a partial country name, selecting a suggestion from the dropdown, submitting the form, and verifying the result.

Starting URL: https://testcenter.techproeducation.com/index.php?page=autocomplete

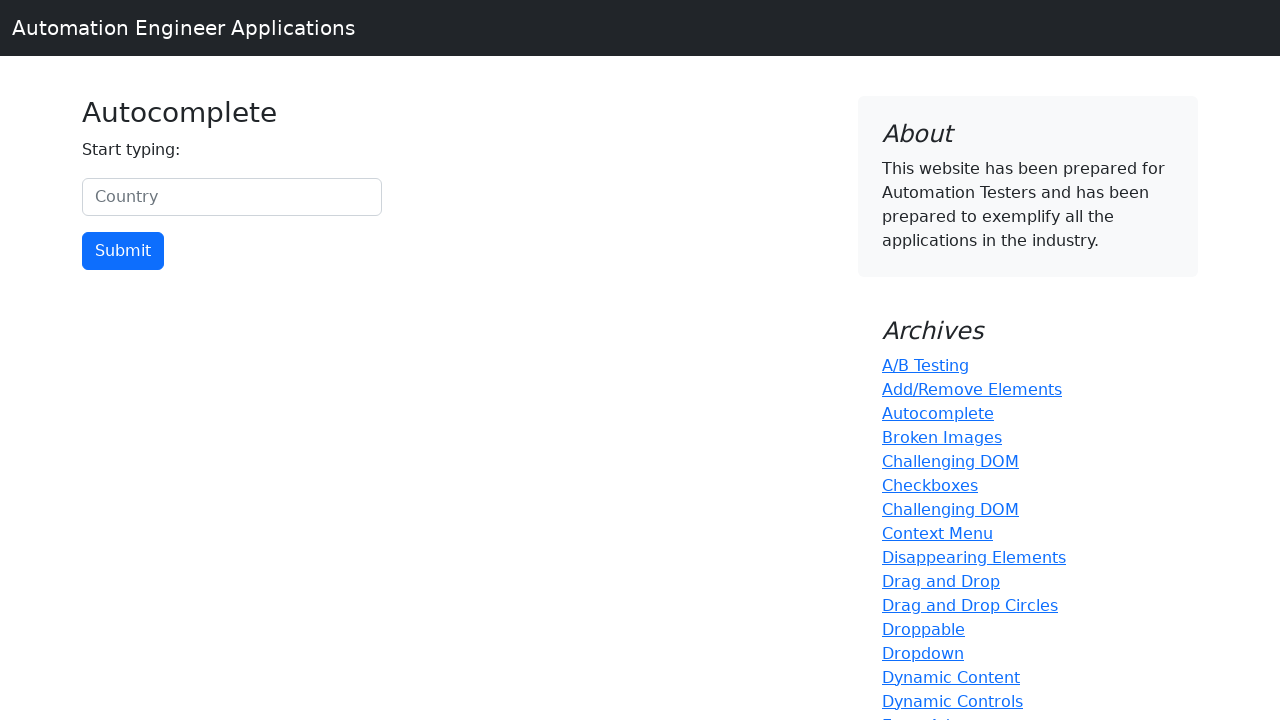

Typed 'uni' in the country autocomplete field on #myCountry
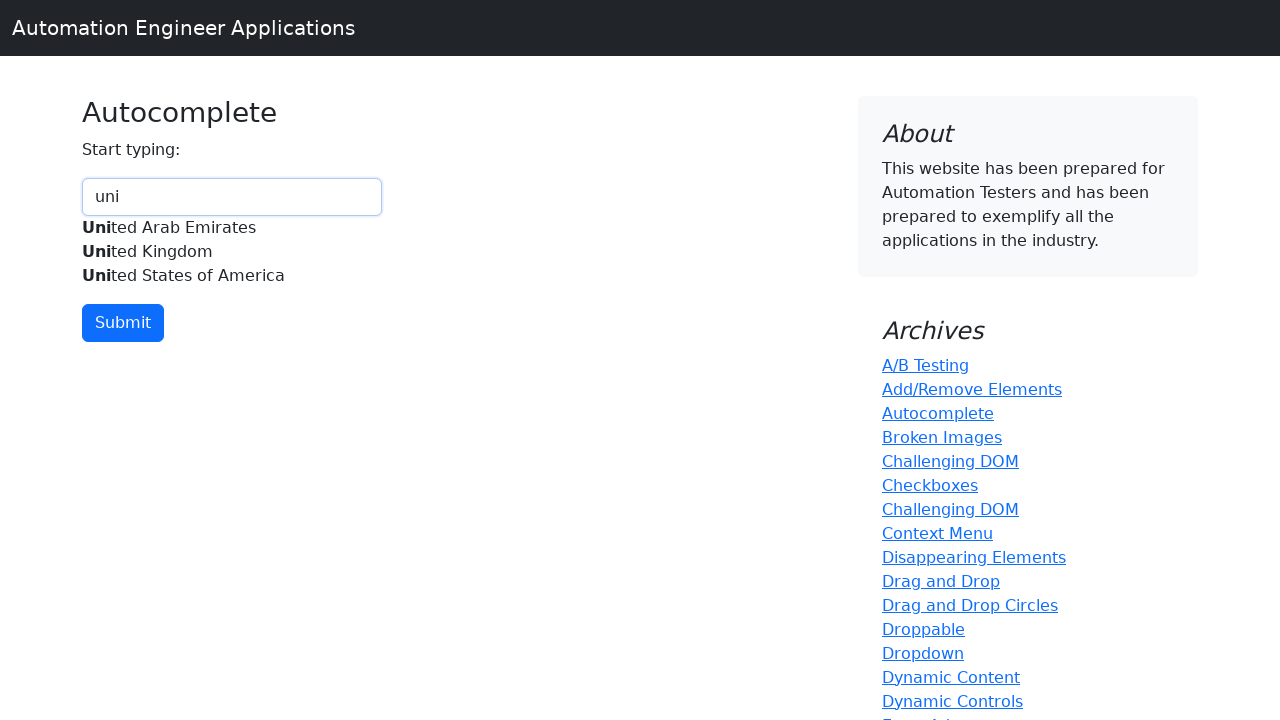

Autocomplete suggestion 'United Kingdom' appeared
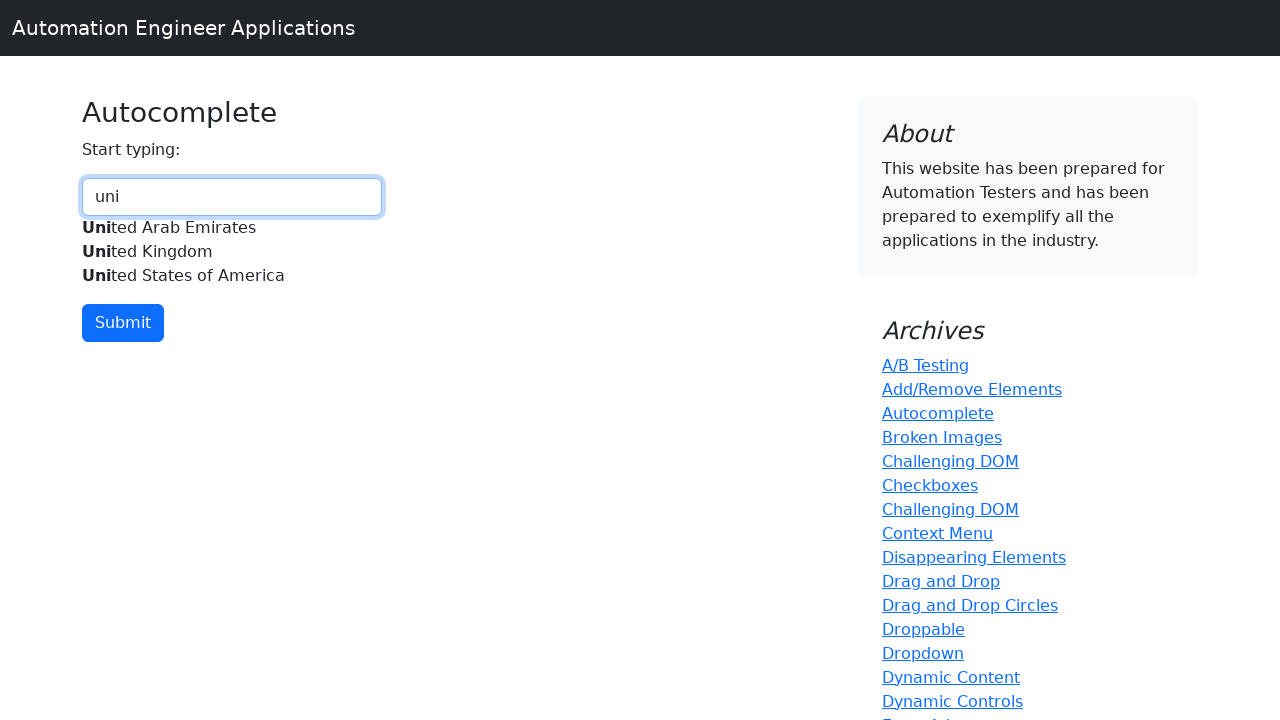

Selected 'United Kingdom' from dropdown suggestions at (232, 252) on xpath=//div[.='United Kingdom']
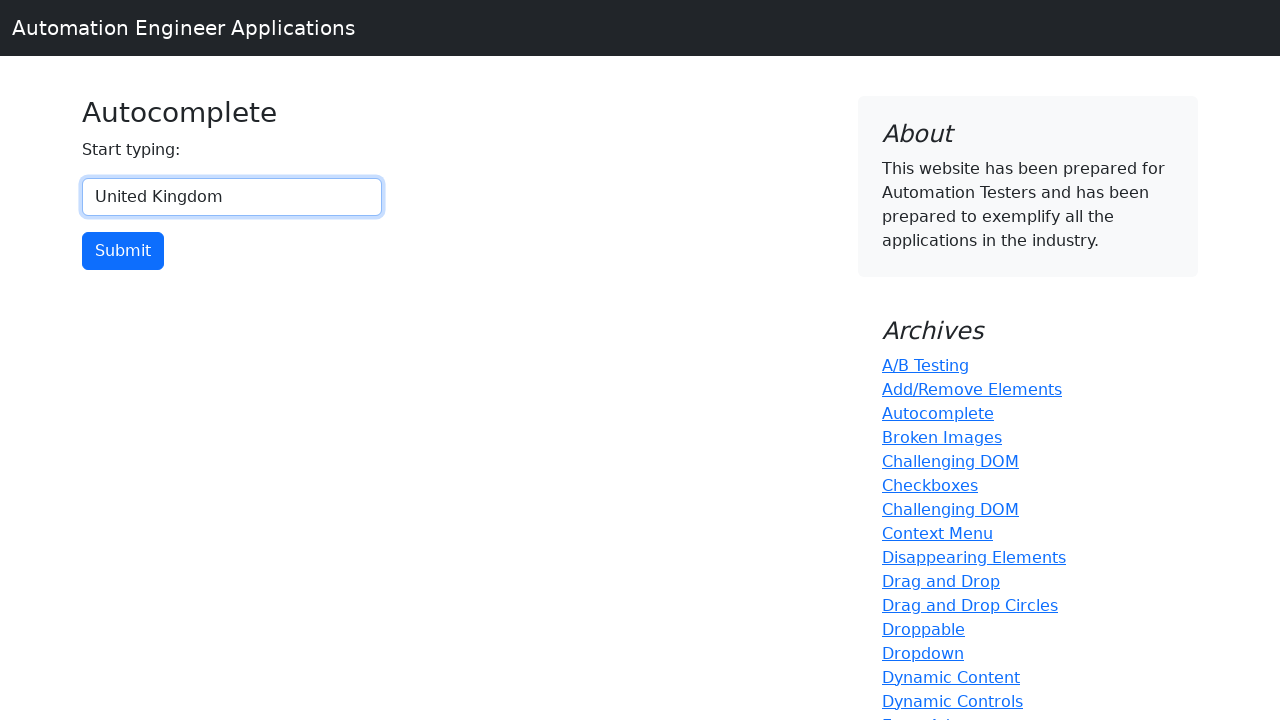

Clicked Submit button to submit the form at (123, 251) on input[value='Submit']
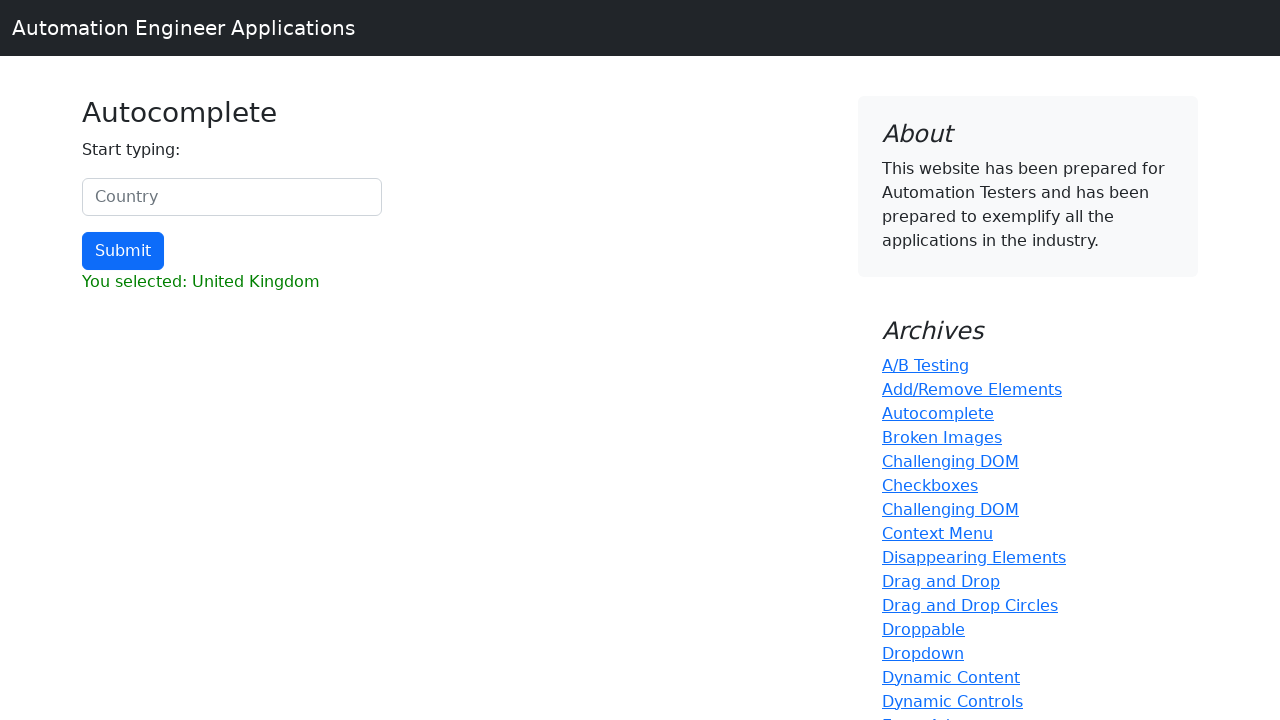

Result section loaded after form submission
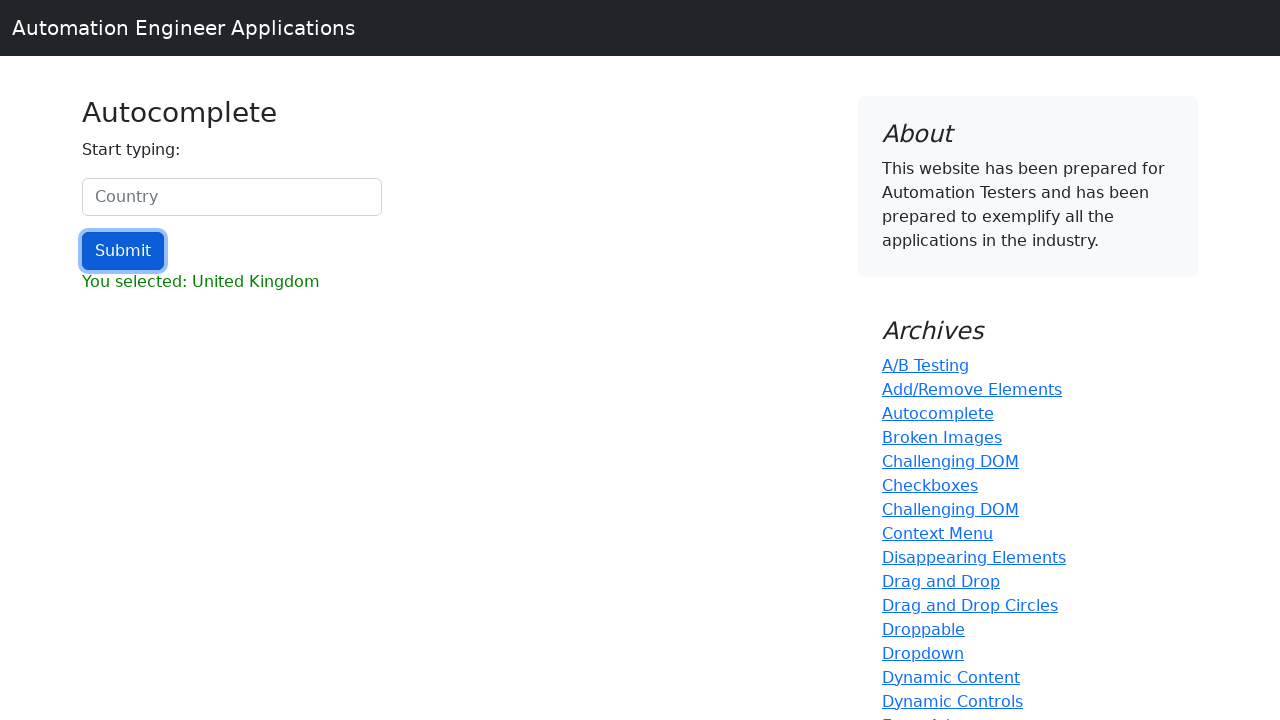

Extracted result text from result section
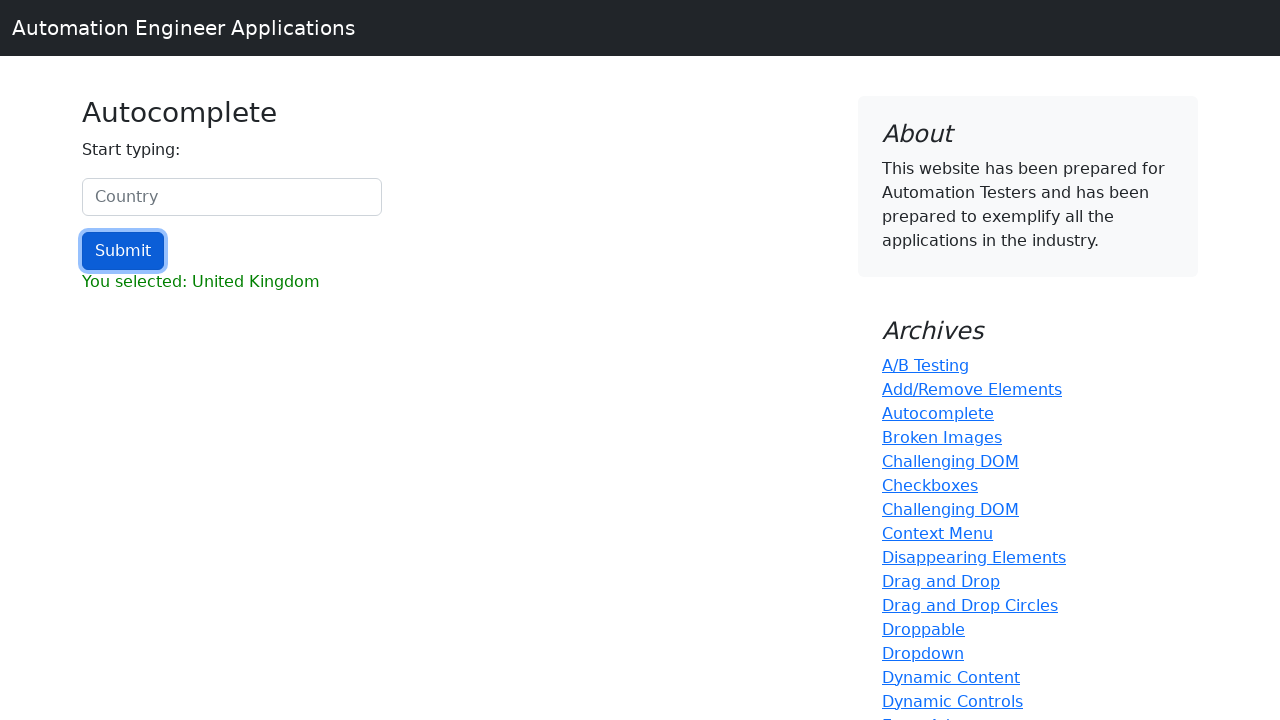

Verified that result contains 'United Kingdom'
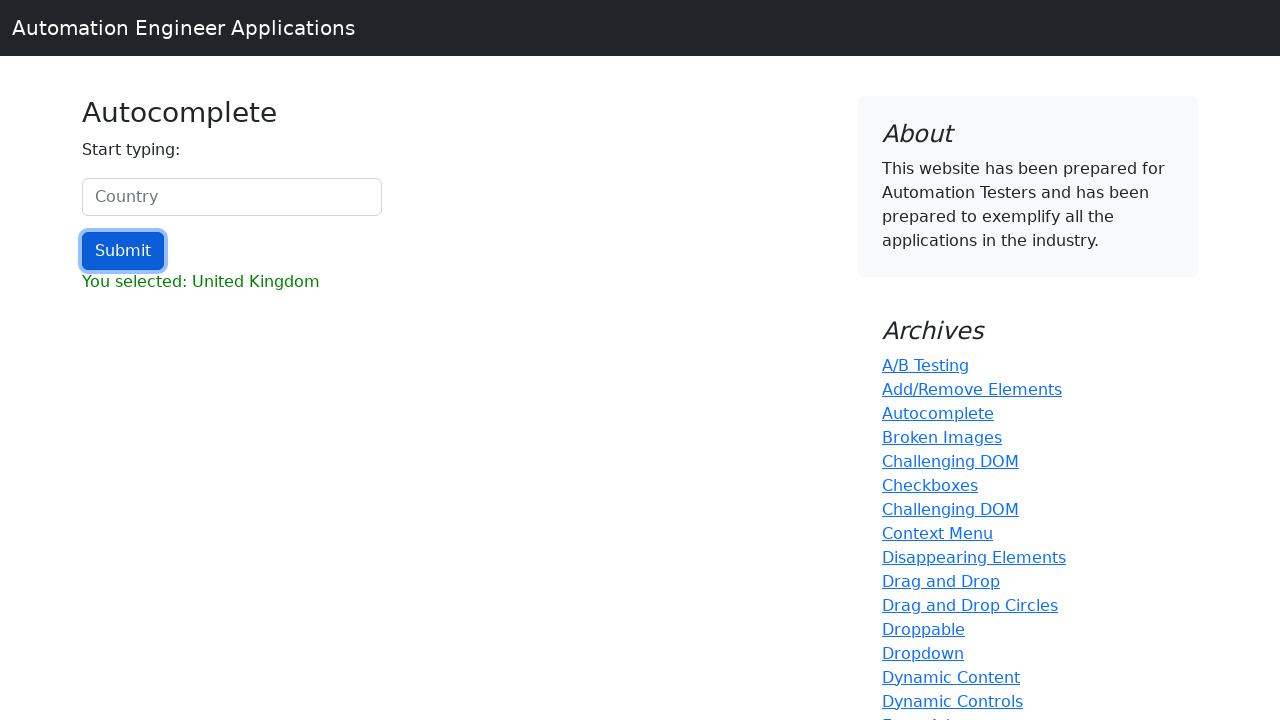

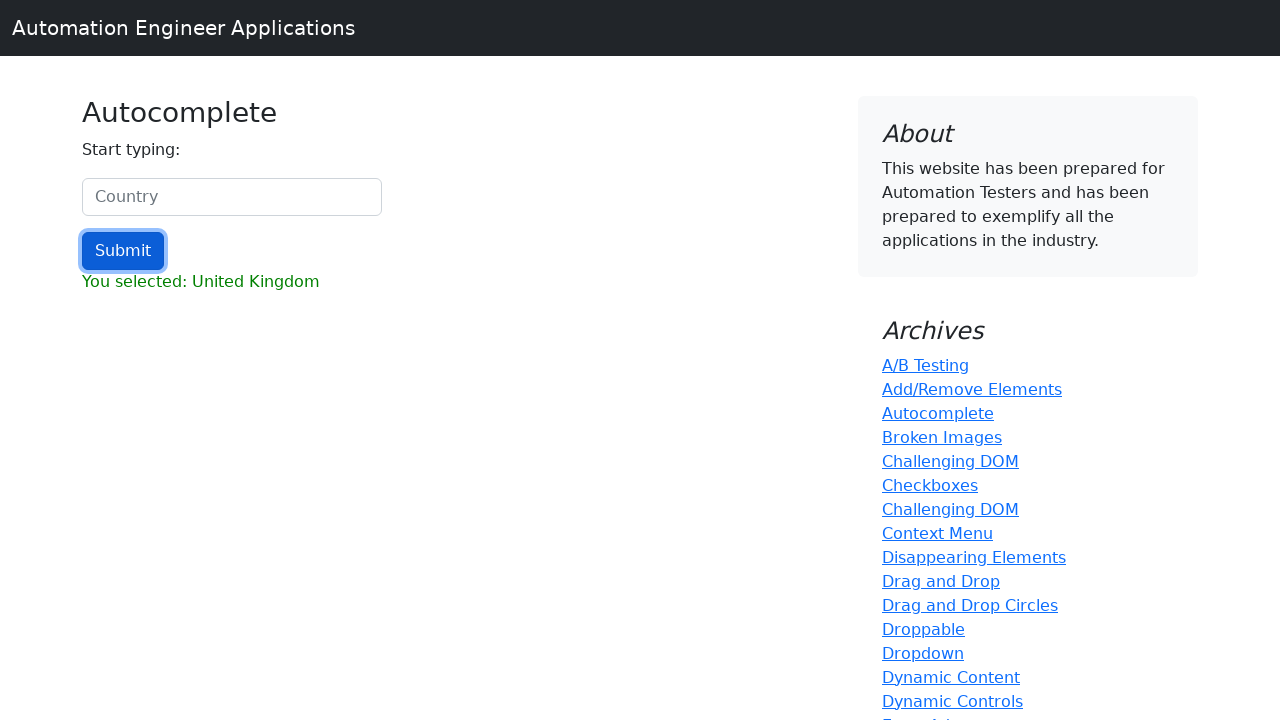